Tests autocomplete dropdown by typing a country name and selecting from suggestions

Starting URL: https://rahulshettyacademy.com/AutomationPractice/

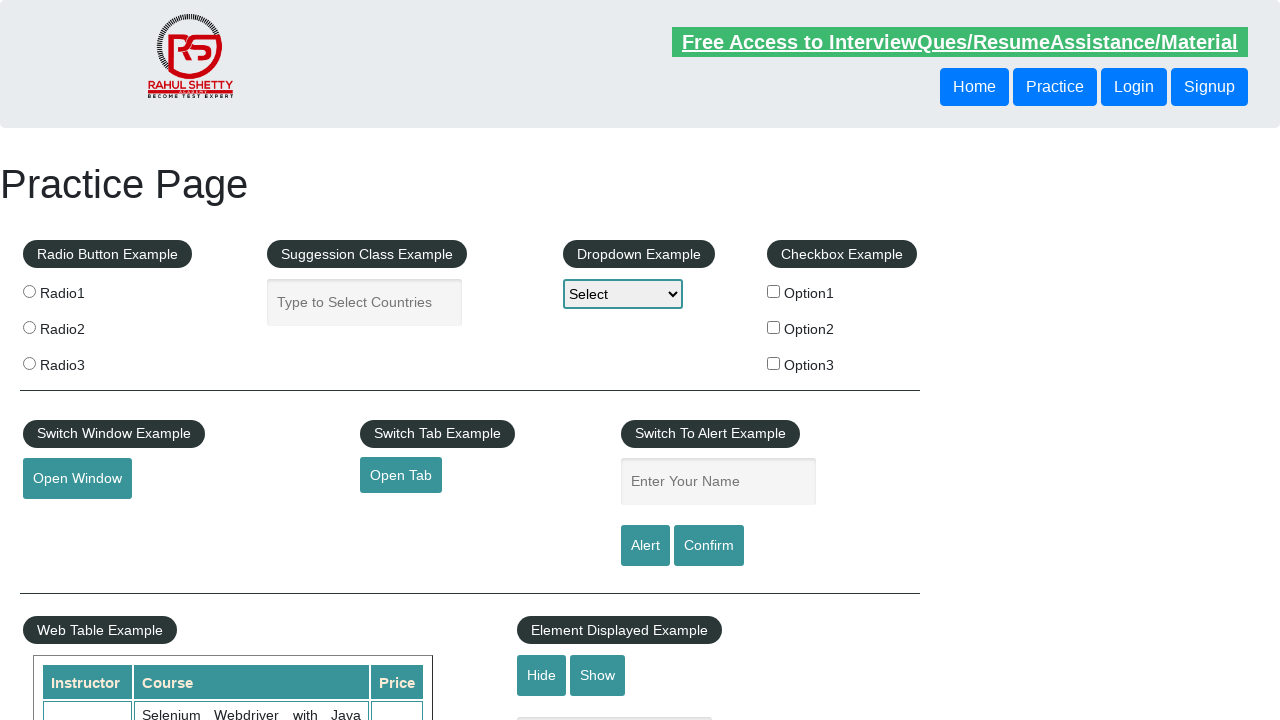

Typed 'India' into the autocomplete input field on input#autocomplete[placeholder='Type to Select Countries']
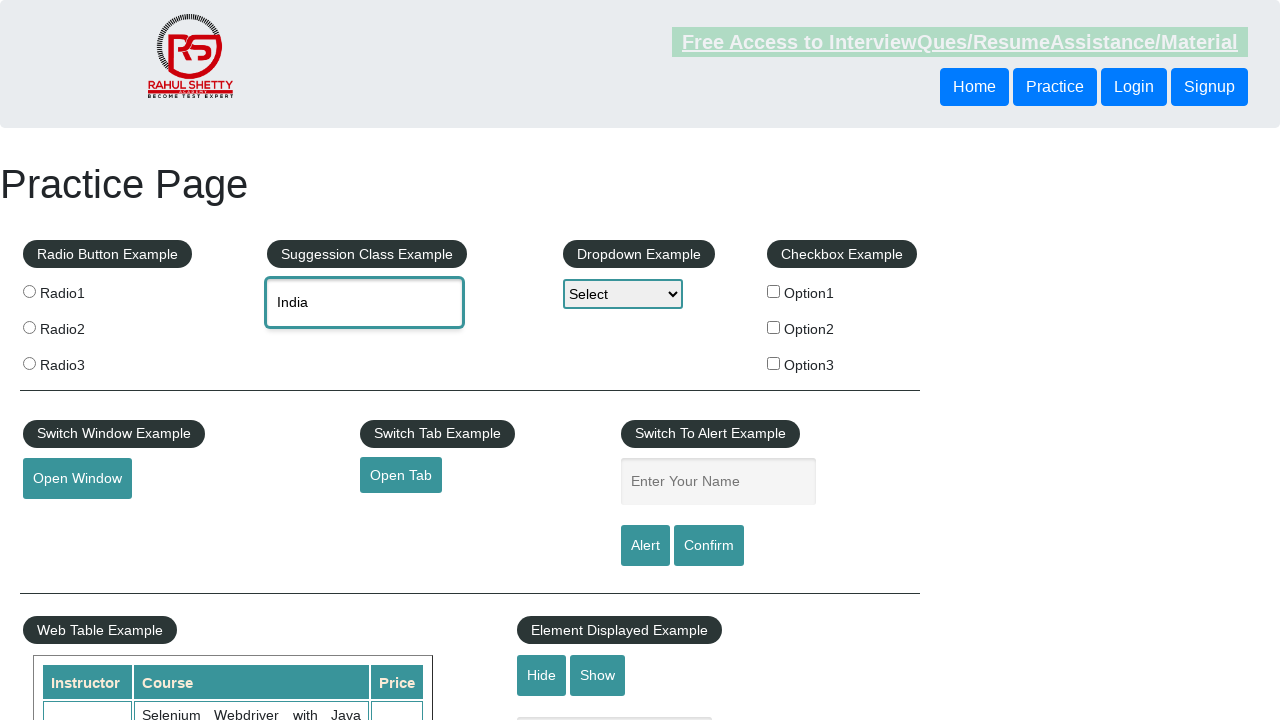

Autocomplete suggestions dropdown appeared
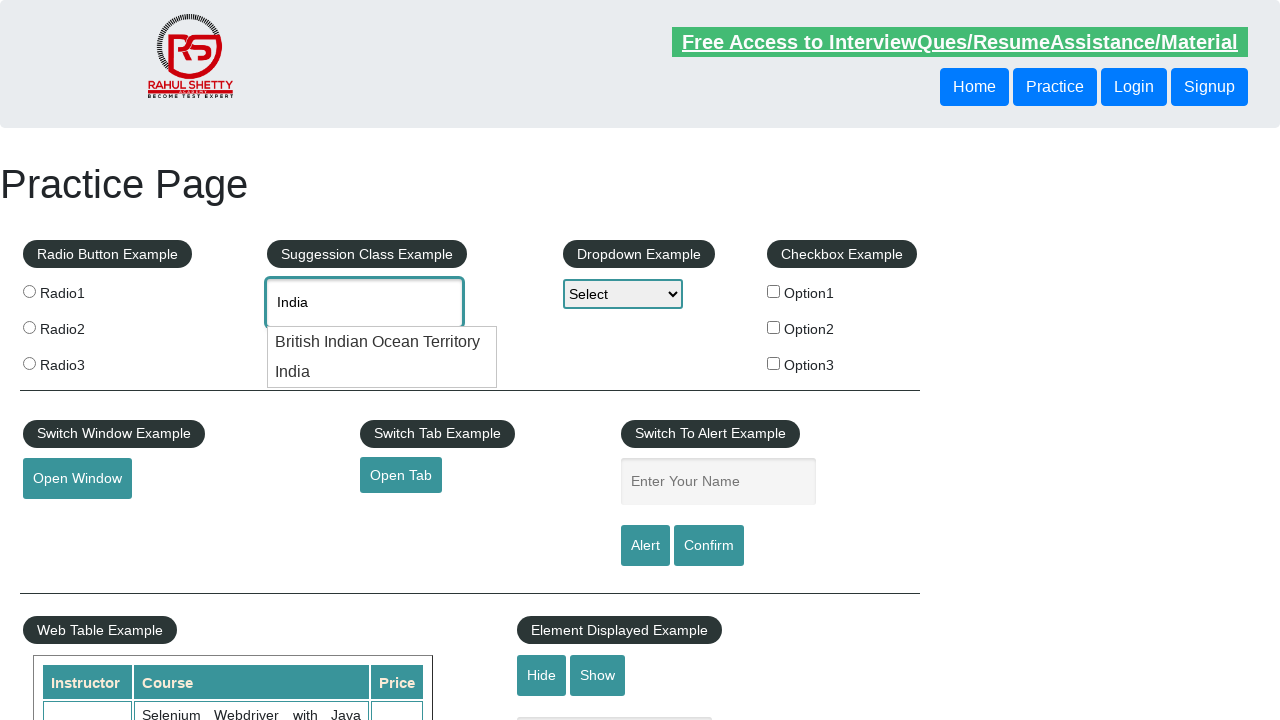

Selected 'India' from the autocomplete dropdown suggestions at (382, 342) on ul.ui-menu li div:text('India')
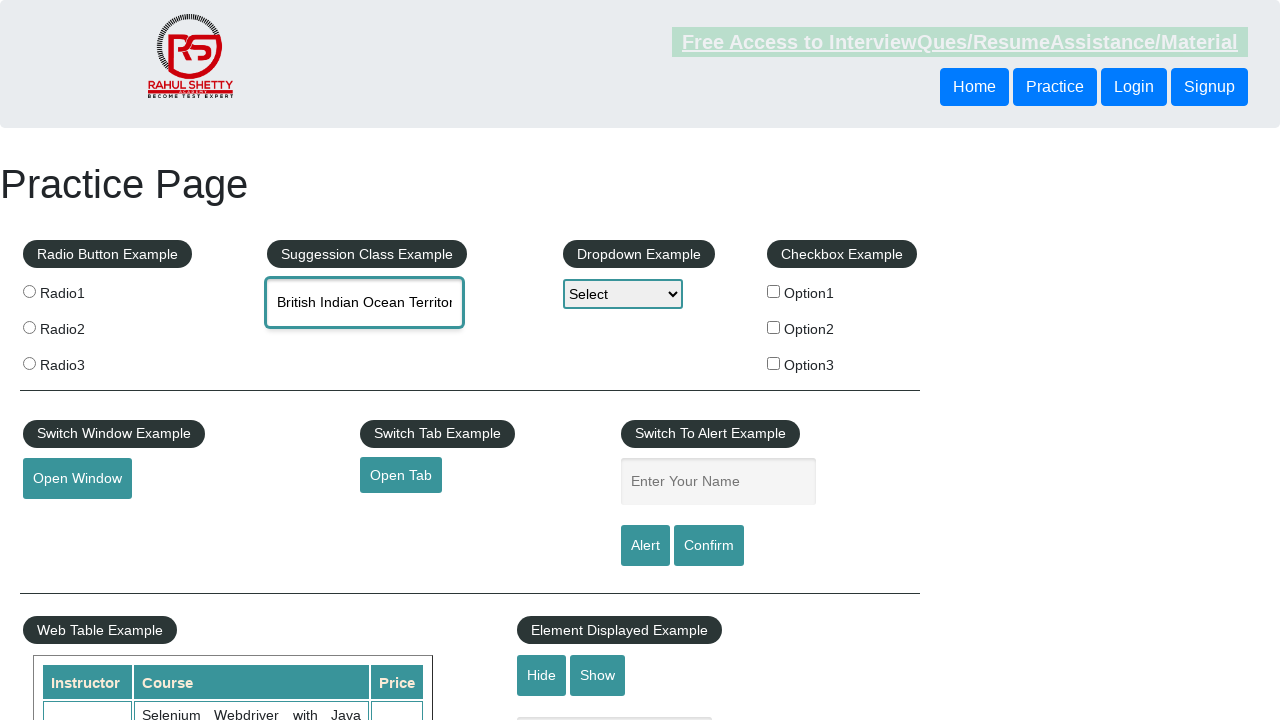

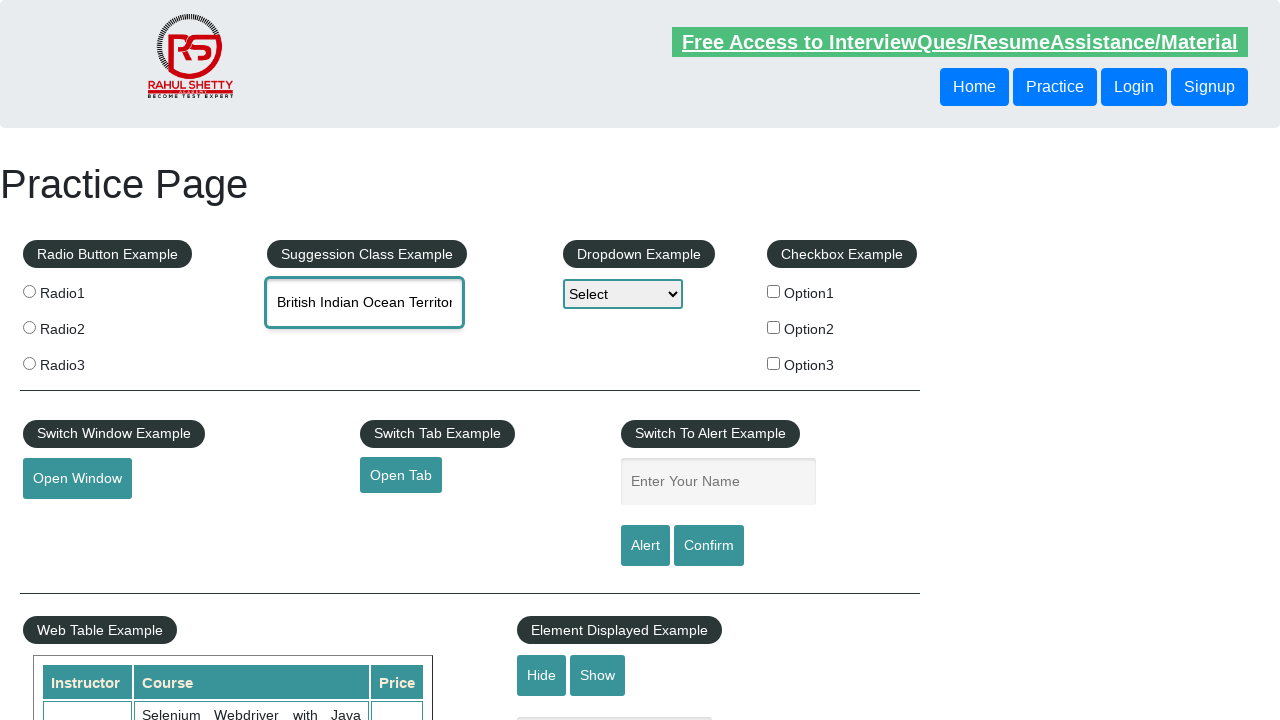